Tests adding multiple items (Potato, Beans, Pista) to a shopping cart by iterating through product listings and clicking "Add to cart" for matching items

Starting URL: https://rahulshettyacademy.com/seleniumPractise/#/

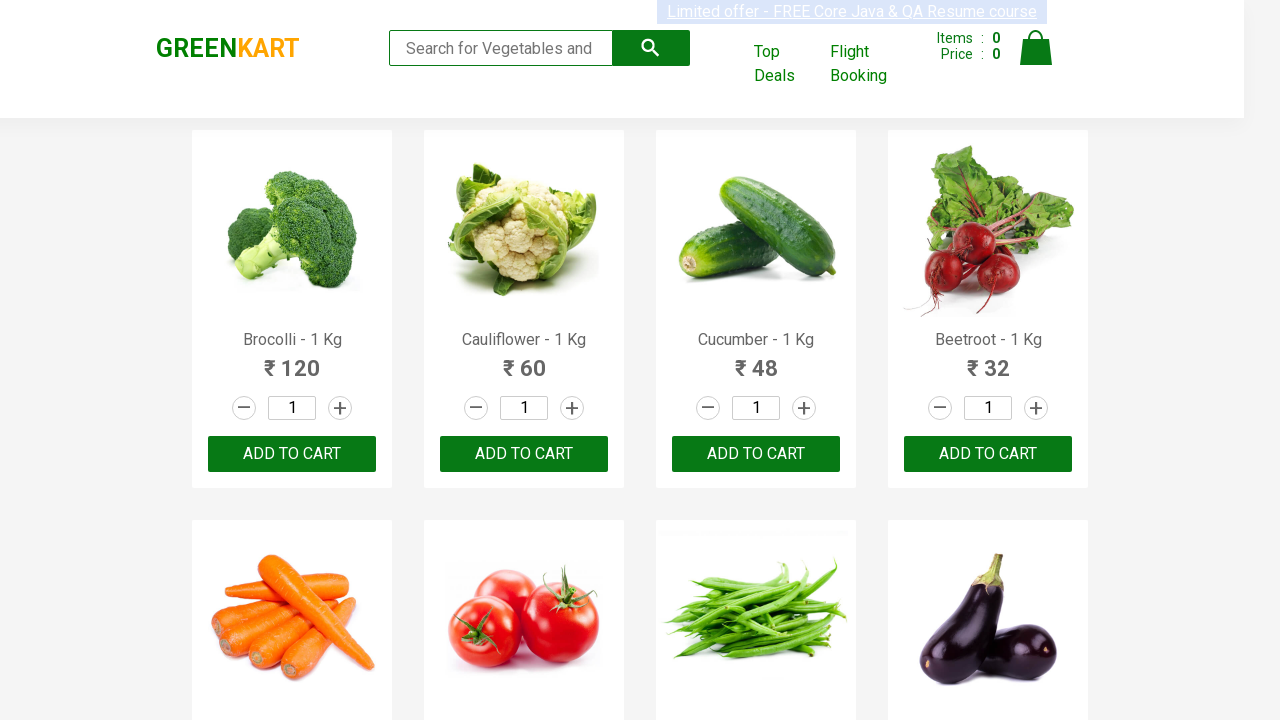

Retrieved all product name elements from the page
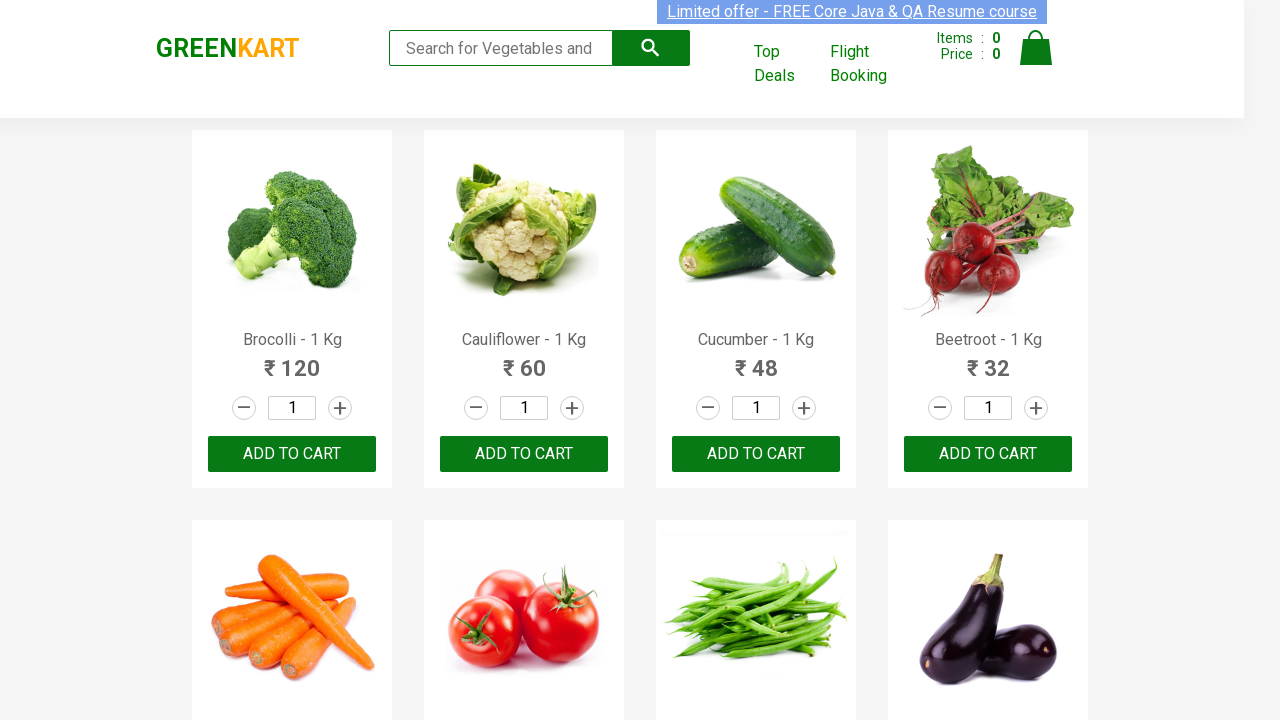

Retrieved product info: 'Brocolli - 1 Kg'
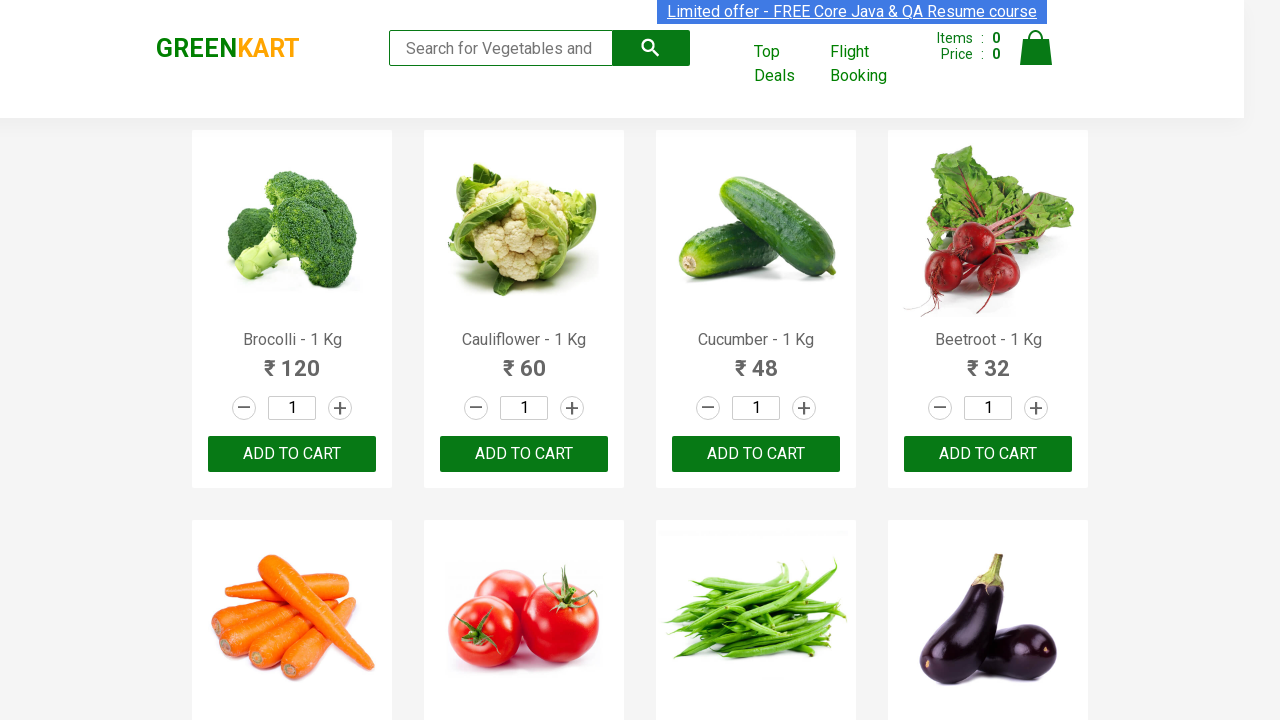

Retrieved product info: 'Cauliflower - 1 Kg'
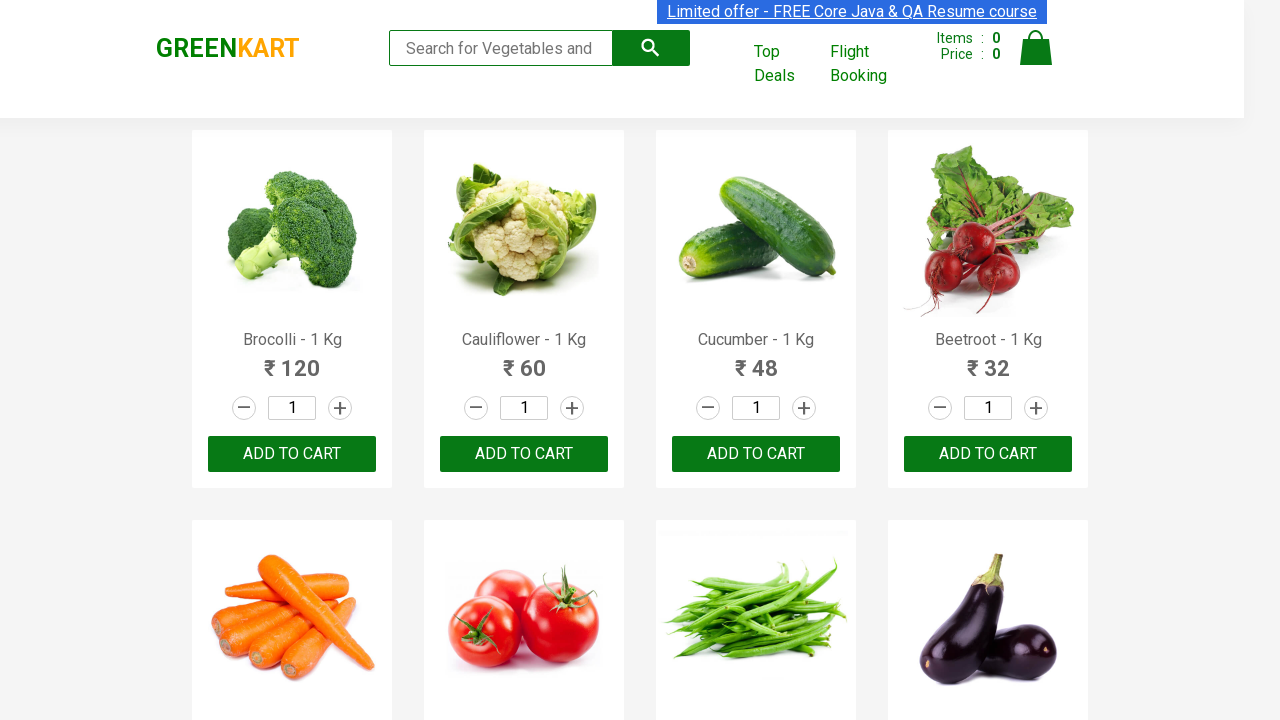

Retrieved product info: 'Cucumber - 1 Kg'
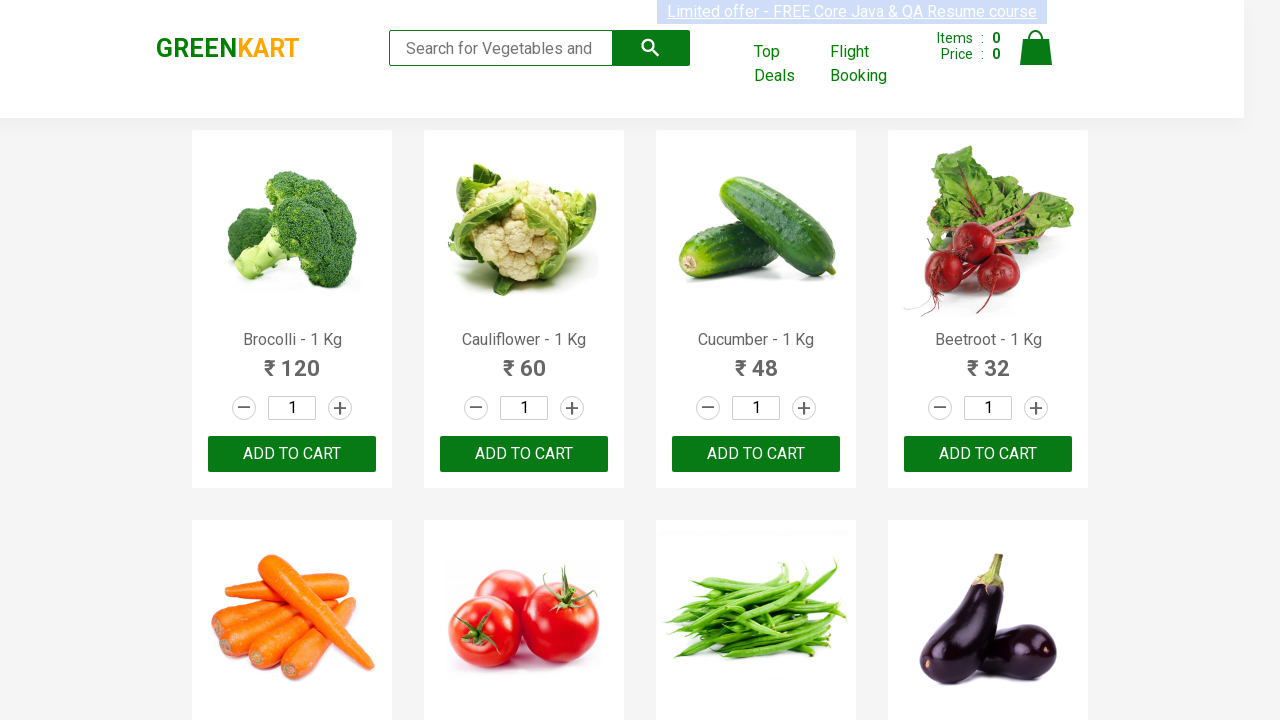

Retrieved product info: 'Beetroot - 1 Kg'
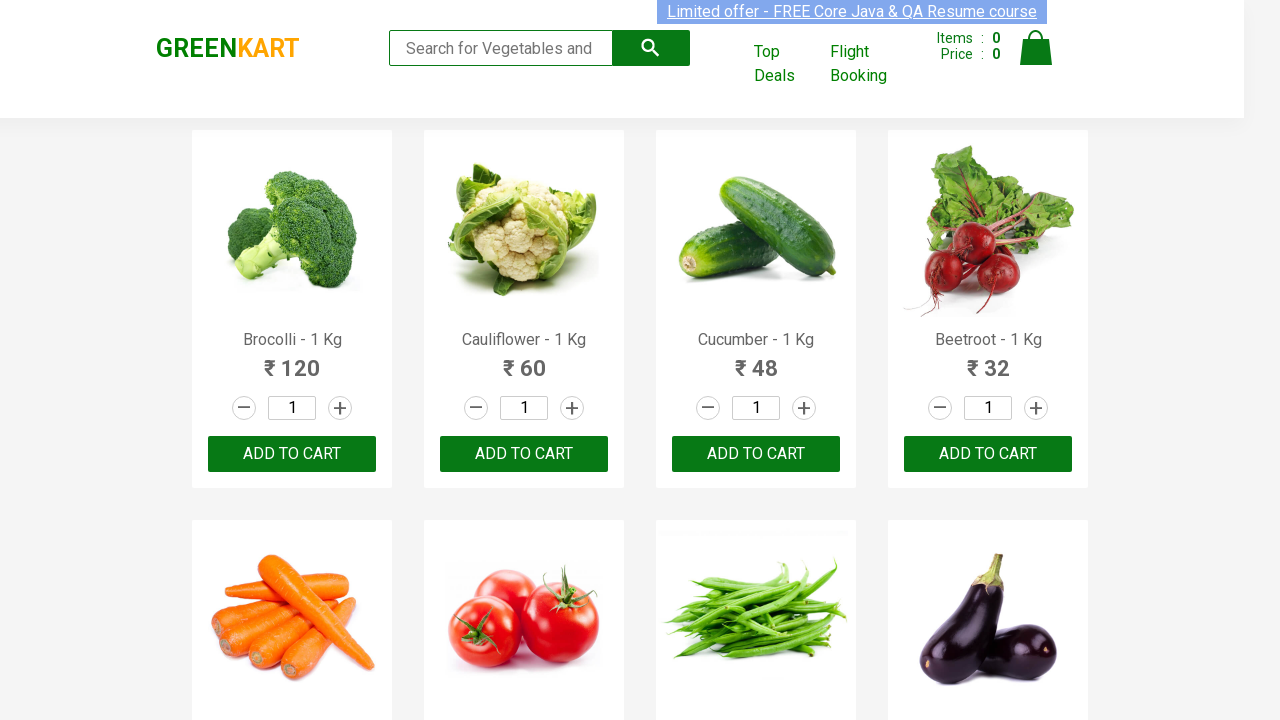

Retrieved product info: 'Carrot - 1 Kg'
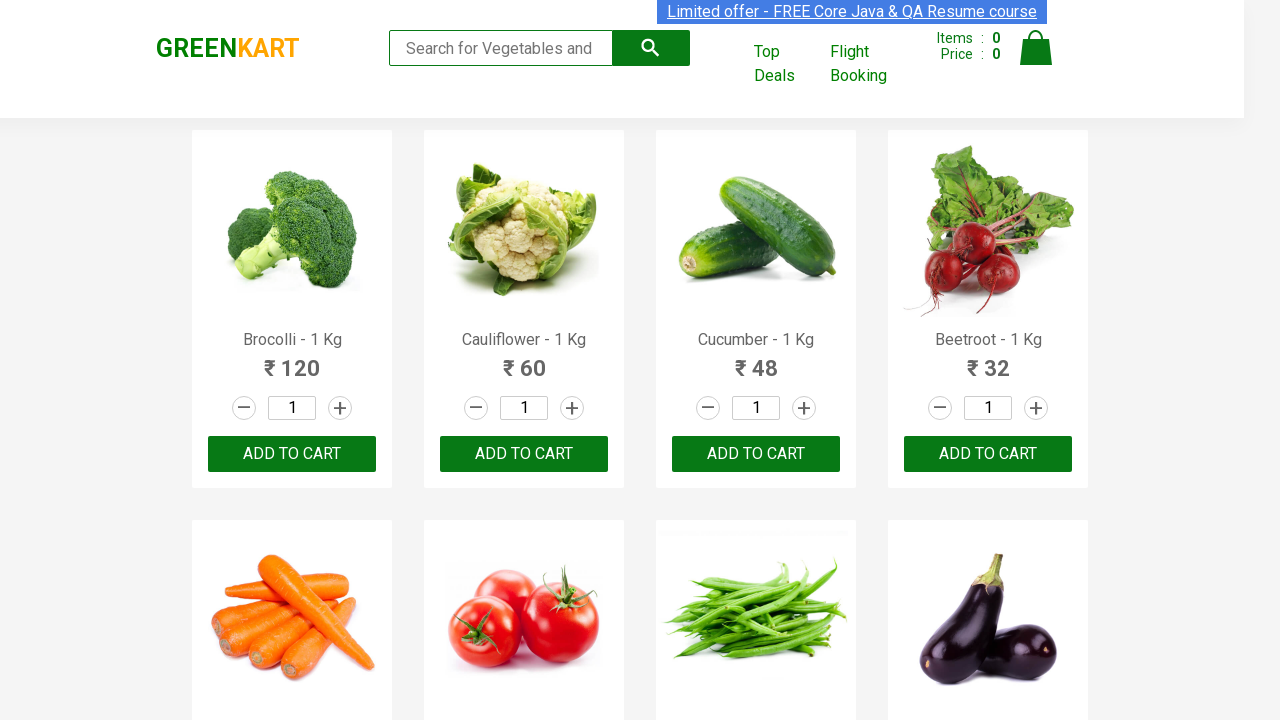

Retrieved product info: 'Tomato - 1 Kg'
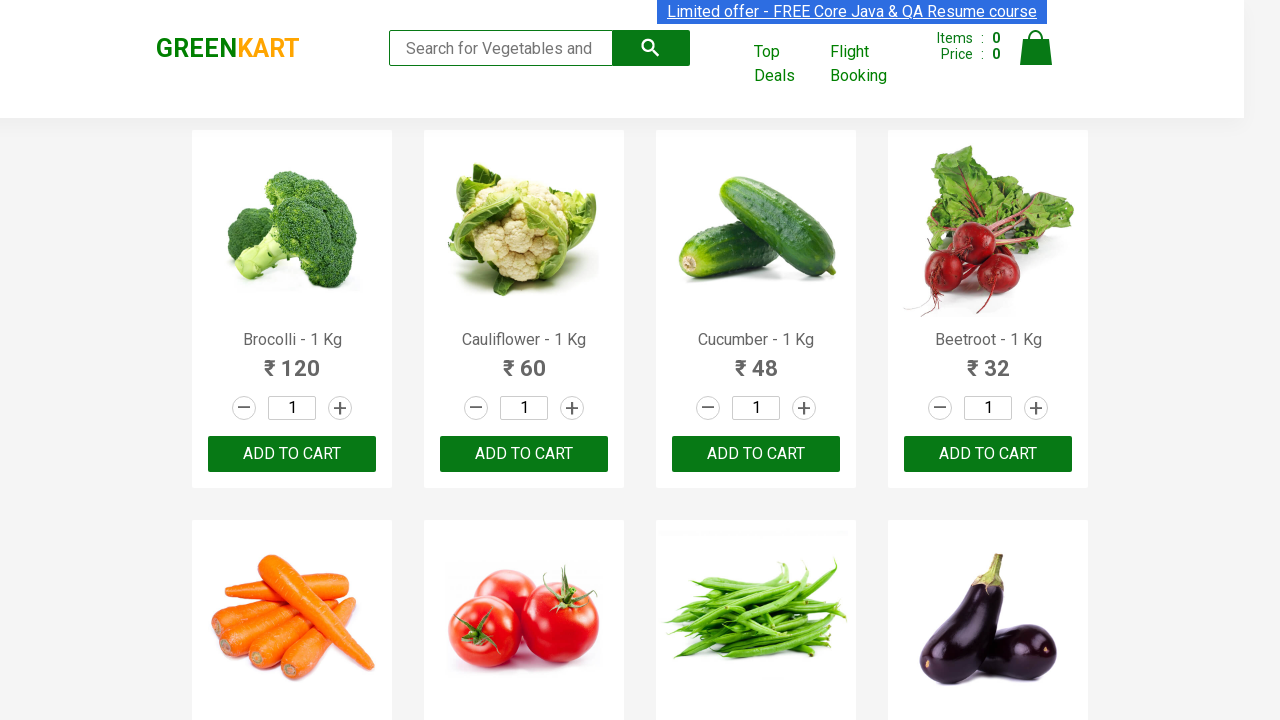

Retrieved product info: 'Beans - 1 Kg'
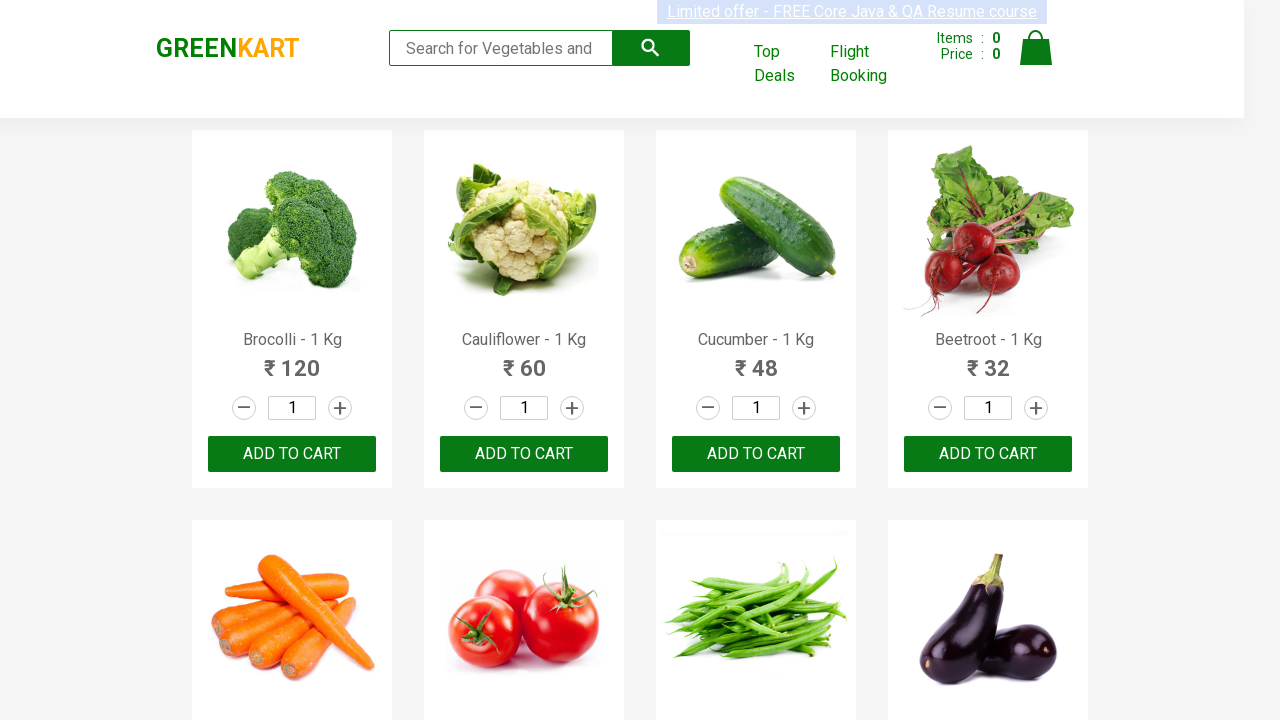

Clicked 'Add to cart' button for 'beans' at (756, 360) on div.product-action >> nth=6
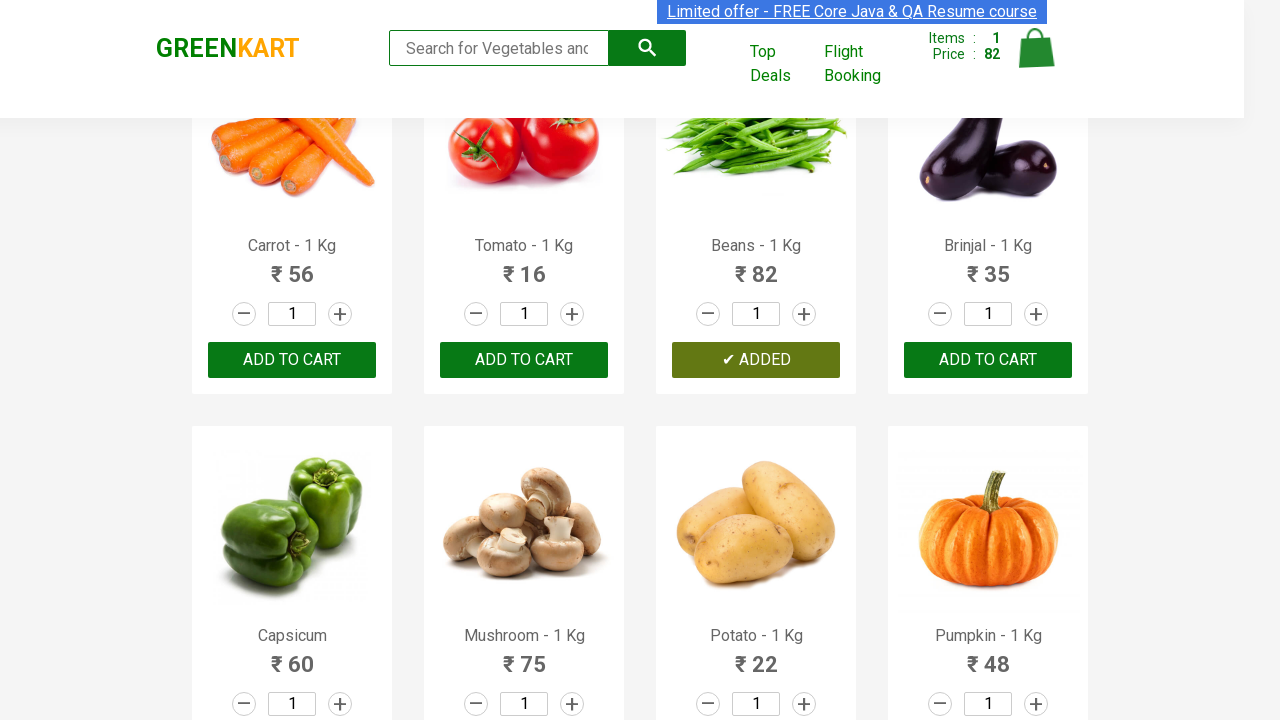

Retrieved product info: 'Brinjal - 1 Kg'
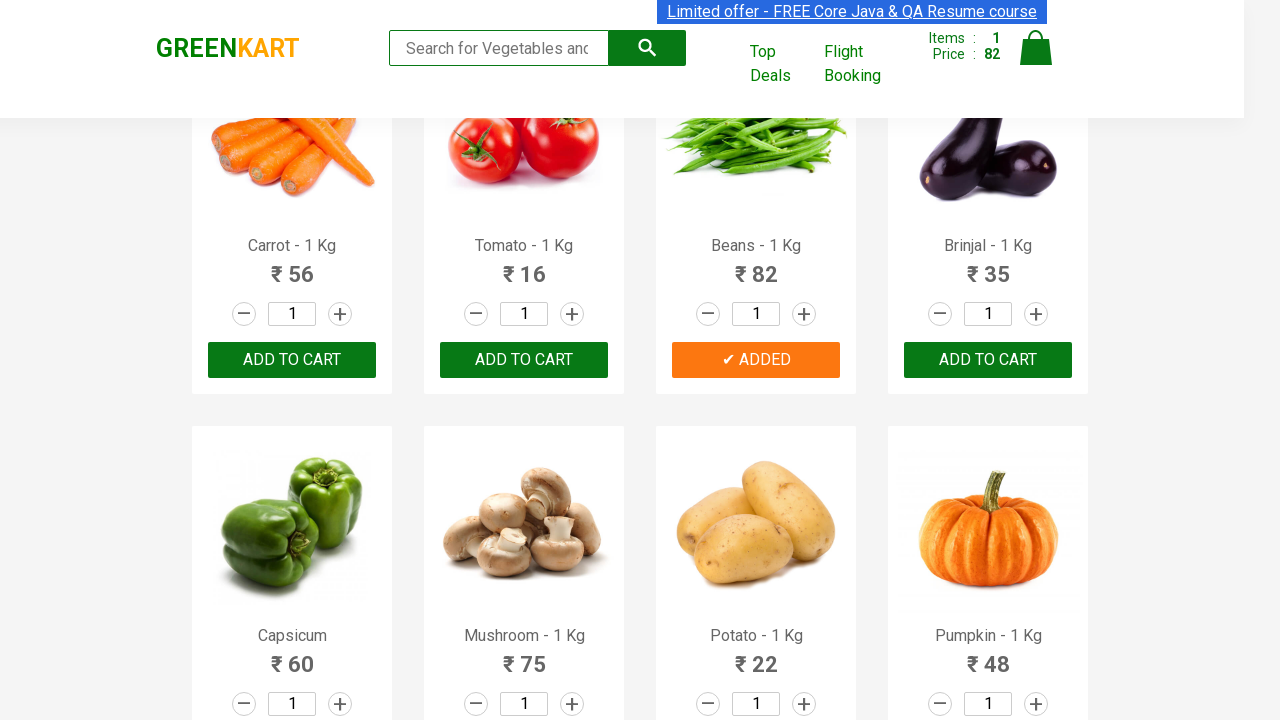

Retrieved product info: 'Capsicum'
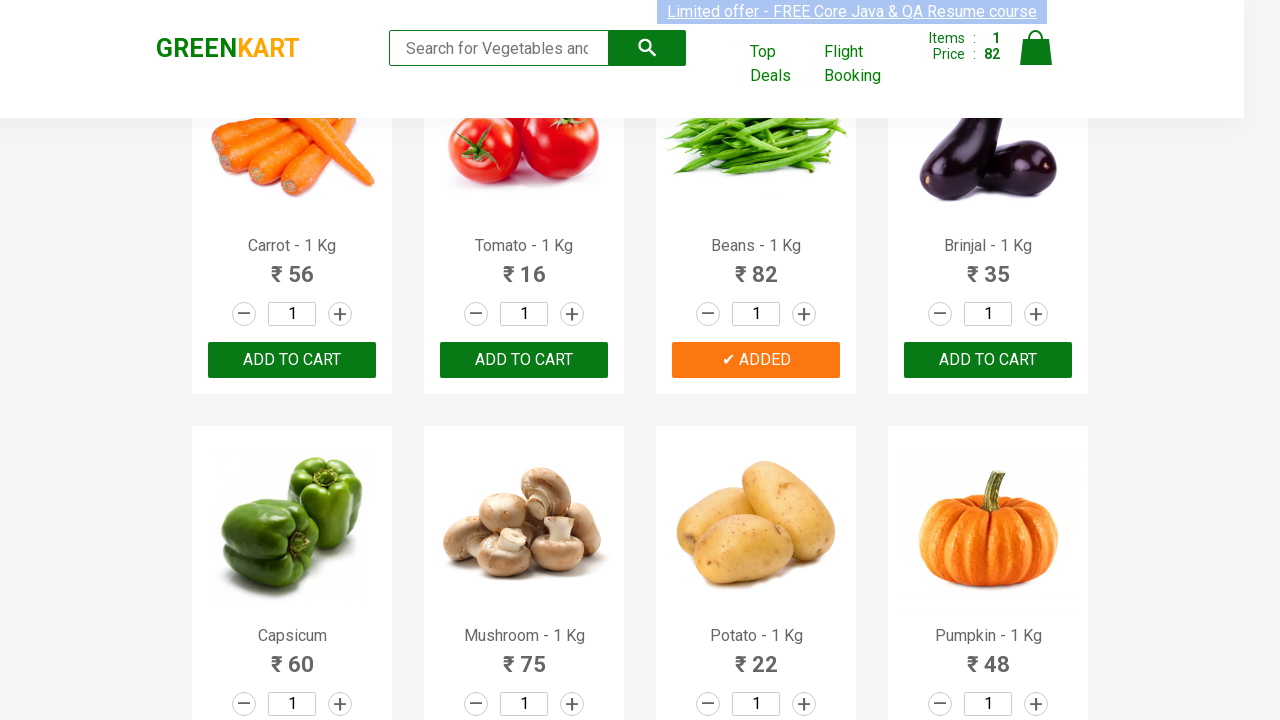

Retrieved product info: 'Mushroom - 1 Kg'
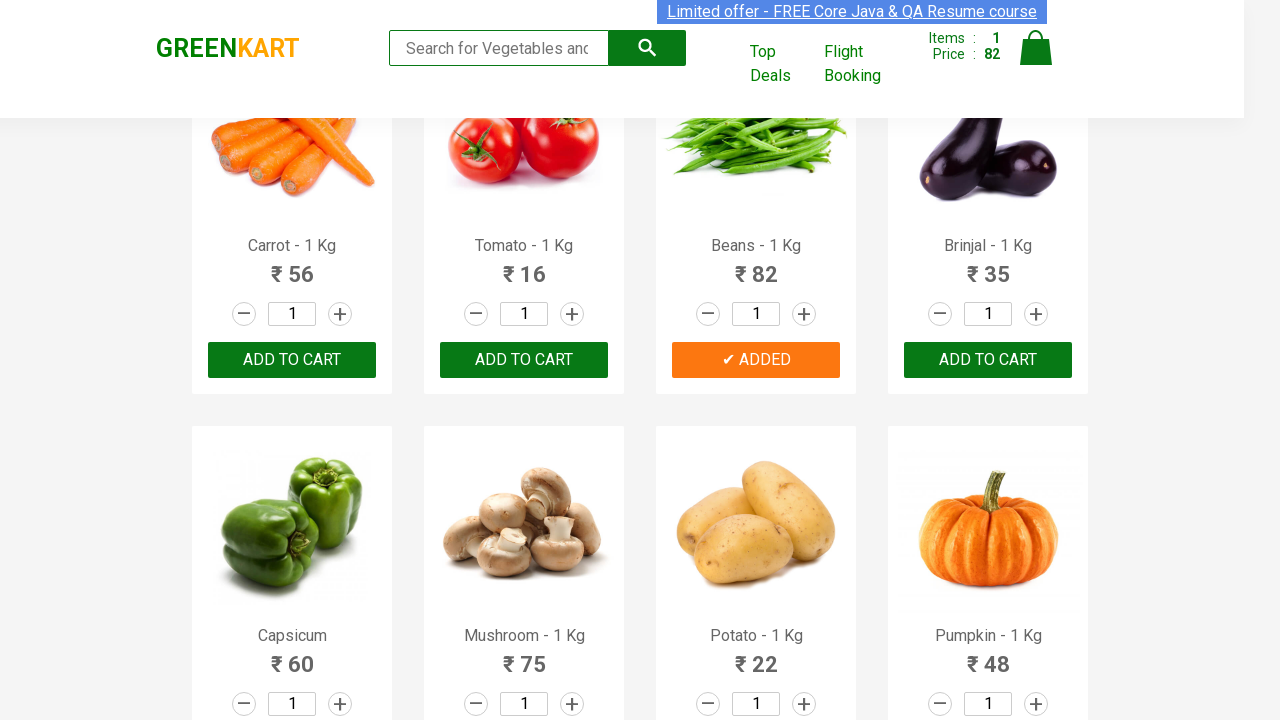

Retrieved product info: 'Potato - 1 Kg'
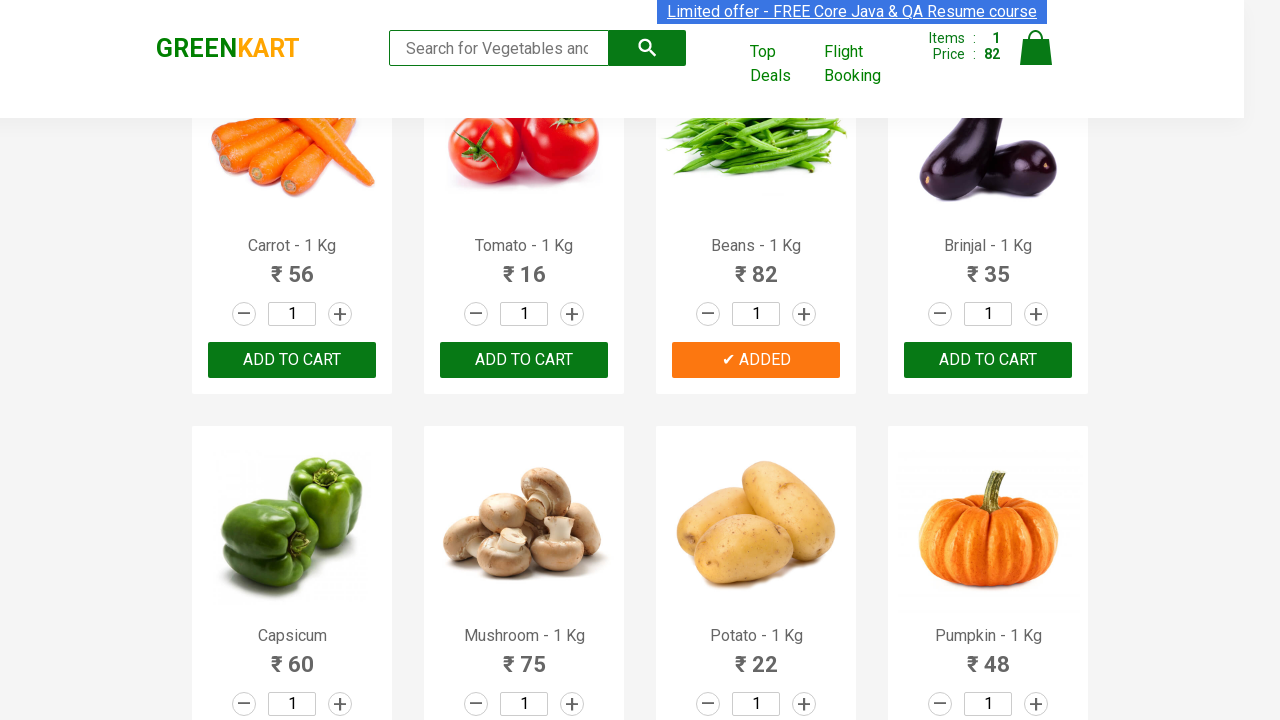

Clicked 'Add to cart' button for 'potato' at (756, 686) on div.product-action >> nth=10
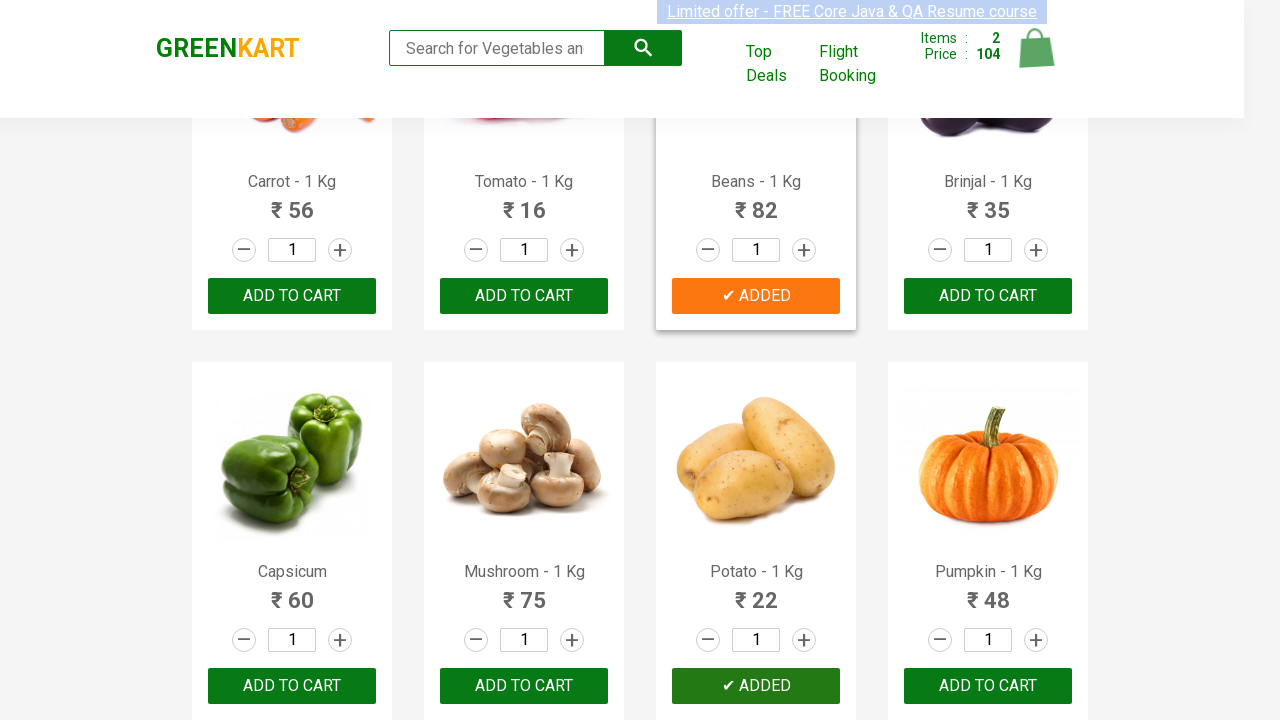

Retrieved product info: 'Pumpkin - 1 Kg'
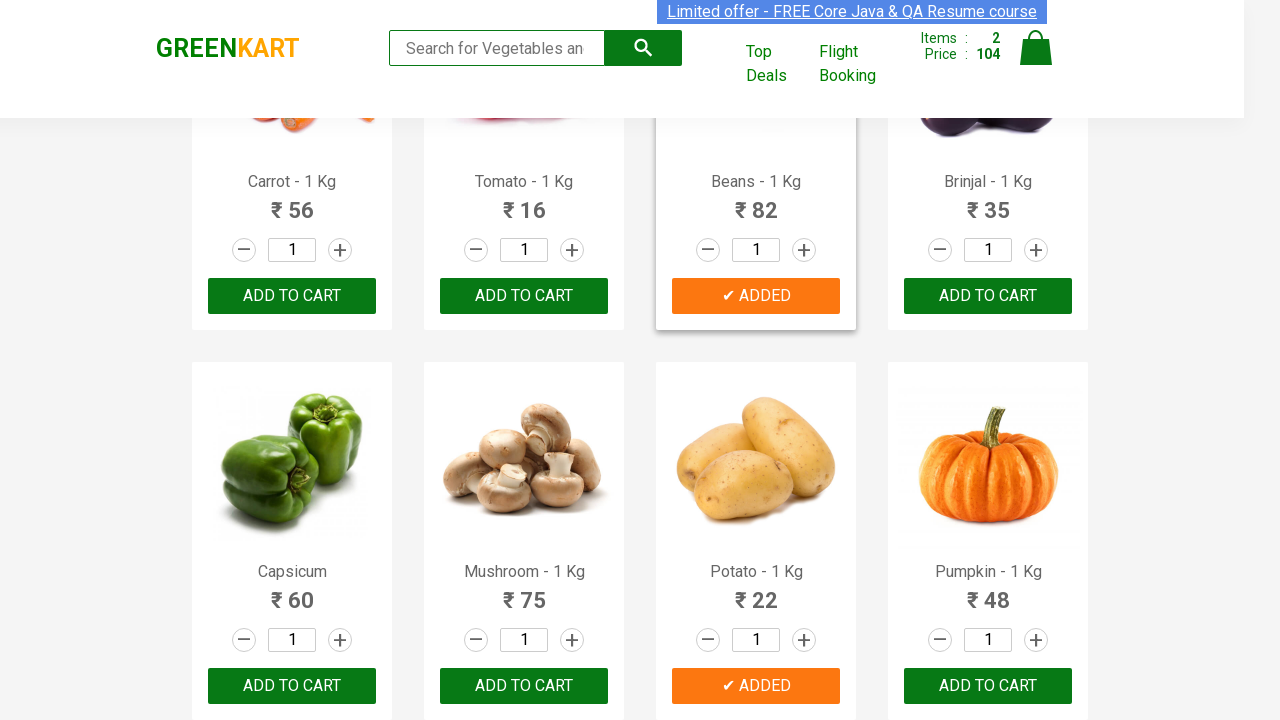

Retrieved product info: 'Corn - 1 Kg'
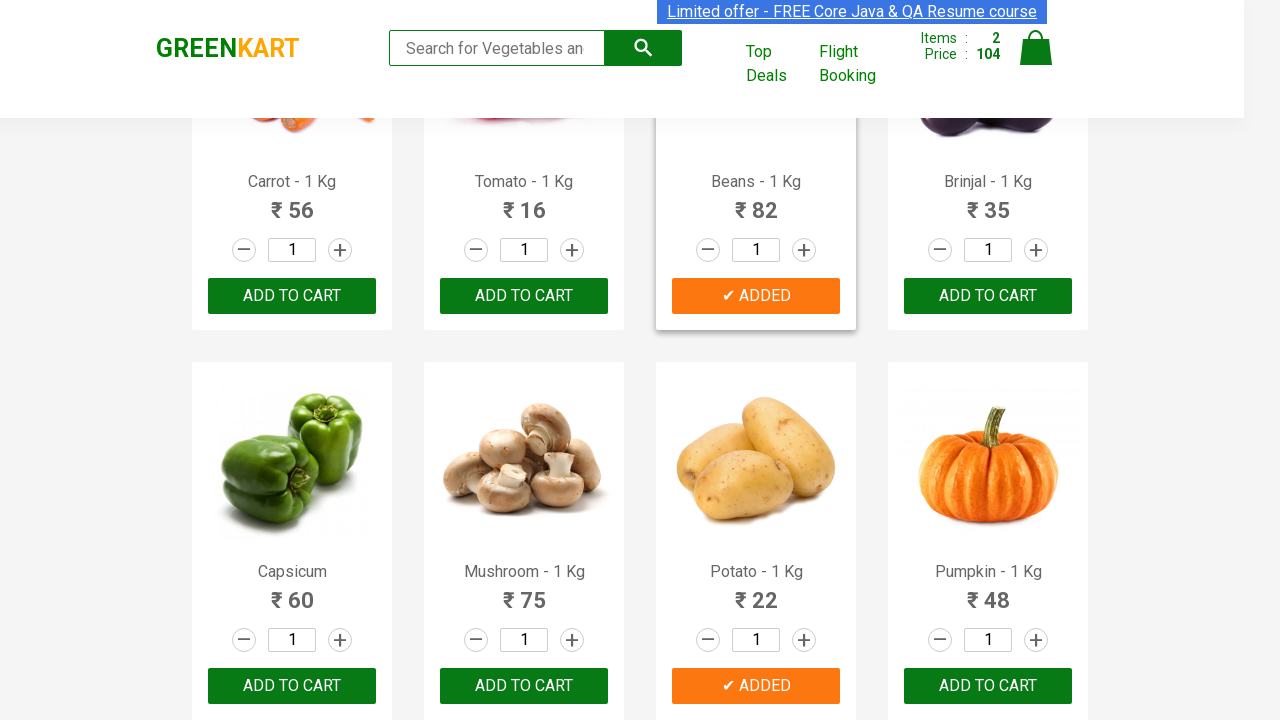

Retrieved product info: 'Onion - 1 Kg'
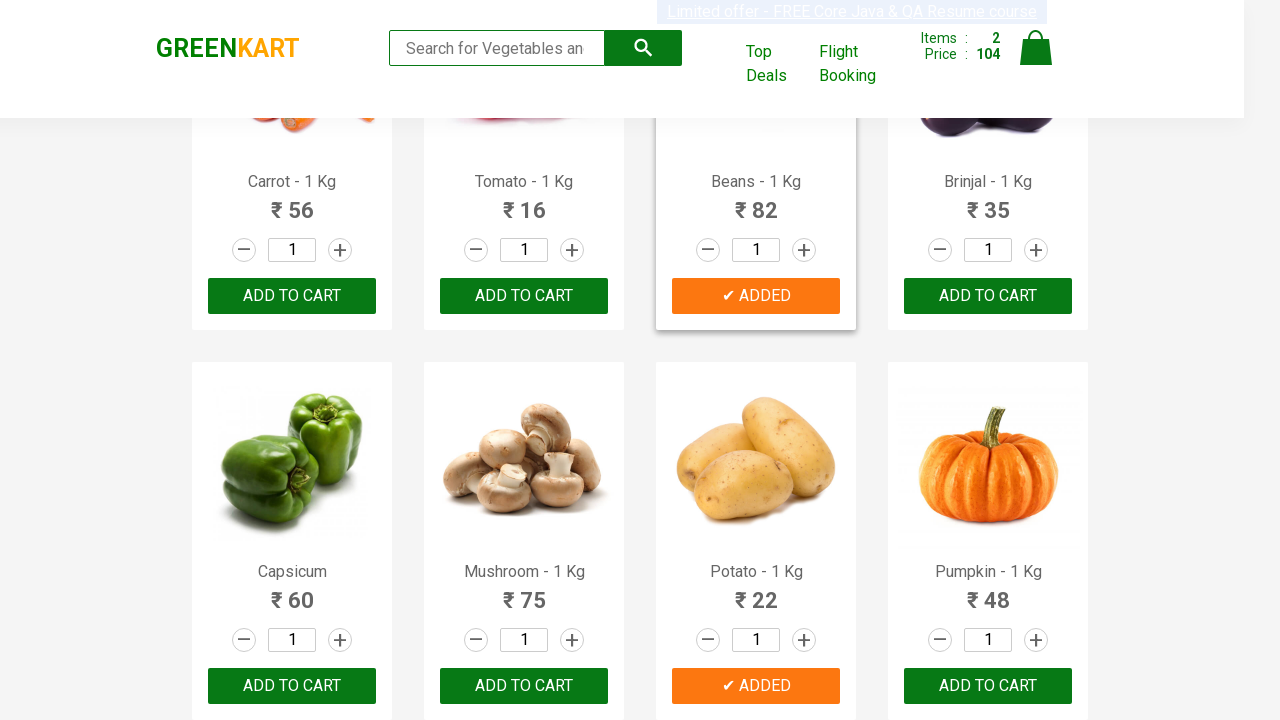

Retrieved product info: 'Apple - 1 Kg'
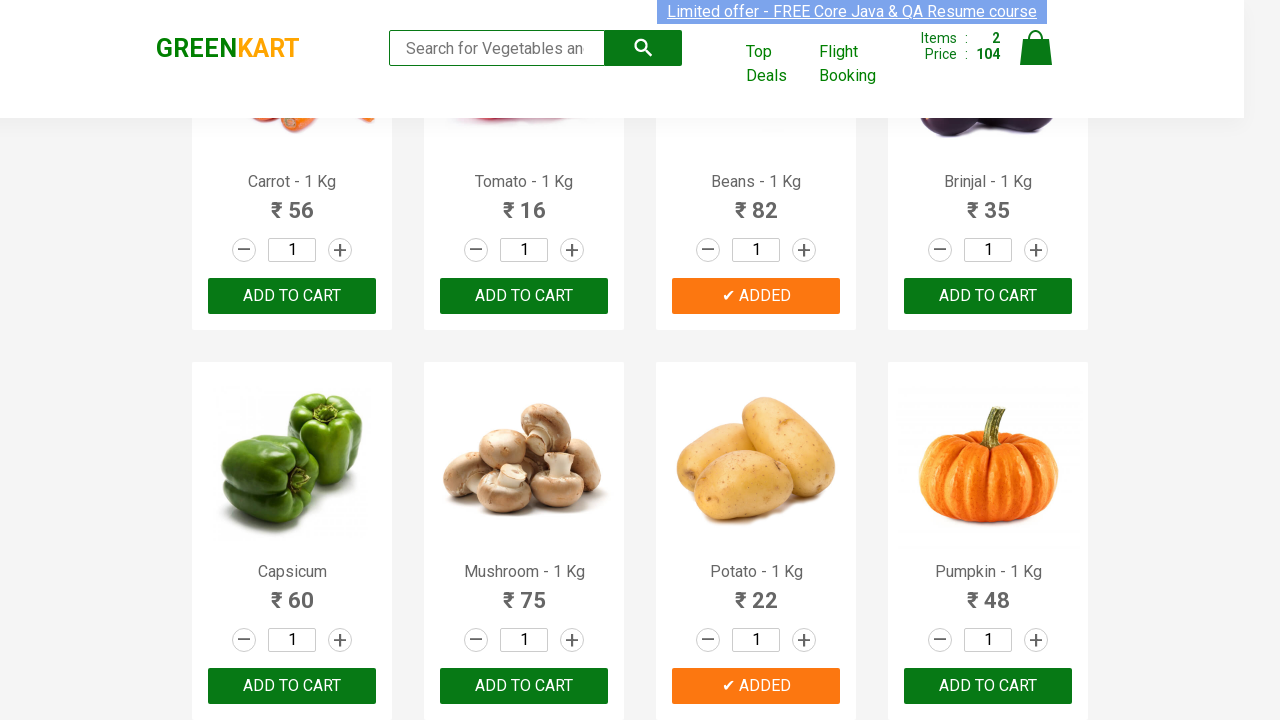

Retrieved product info: 'Banana - 1 Kg'
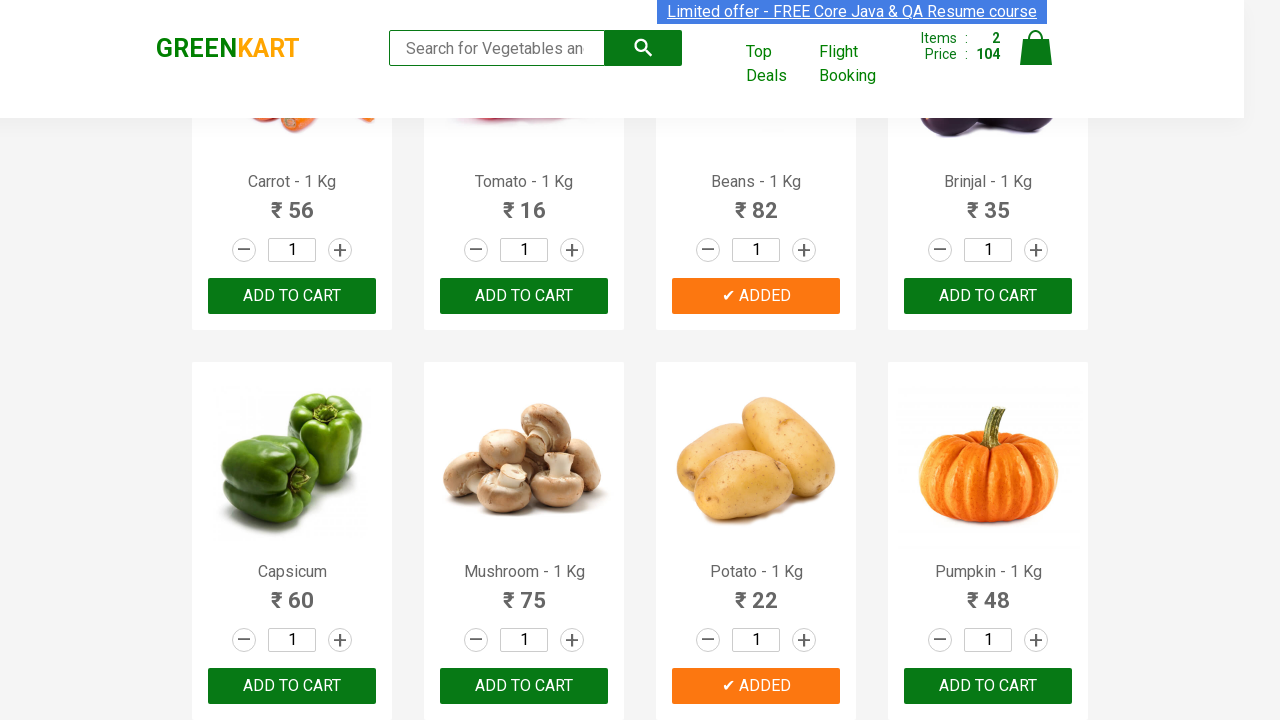

Retrieved product info: 'Grapes - 1 Kg'
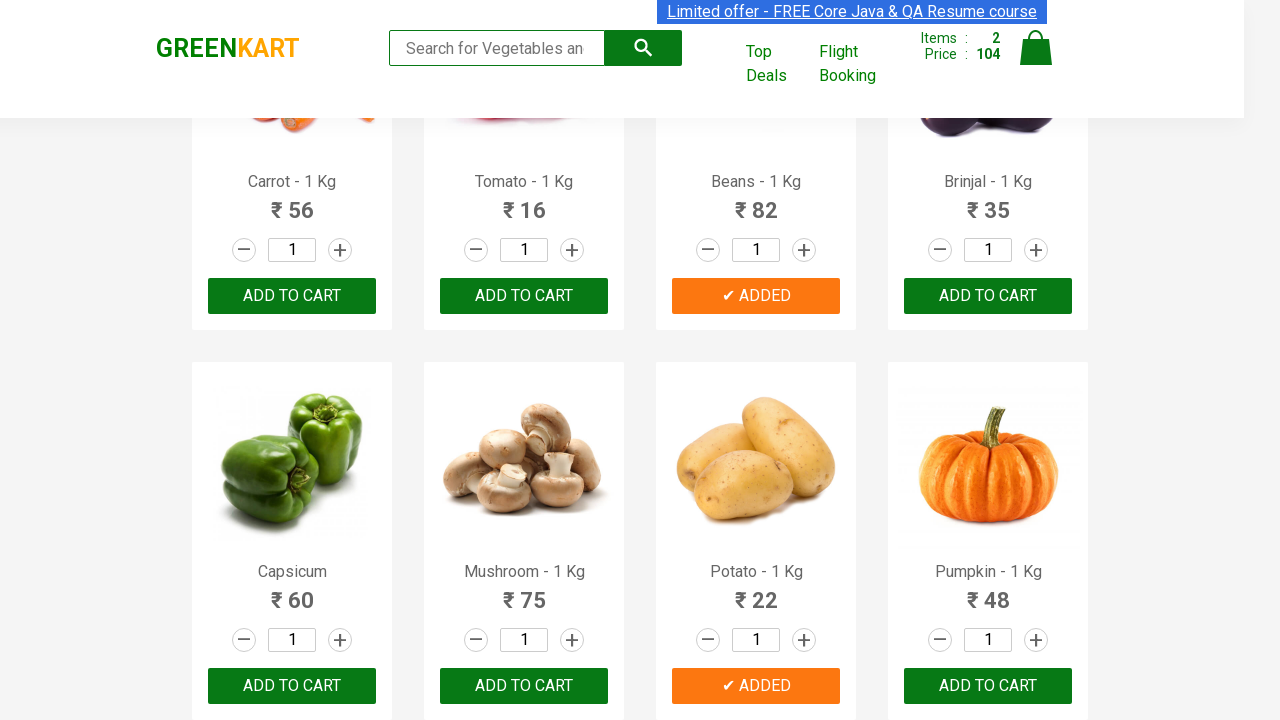

Retrieved product info: 'Mango - 1 Kg'
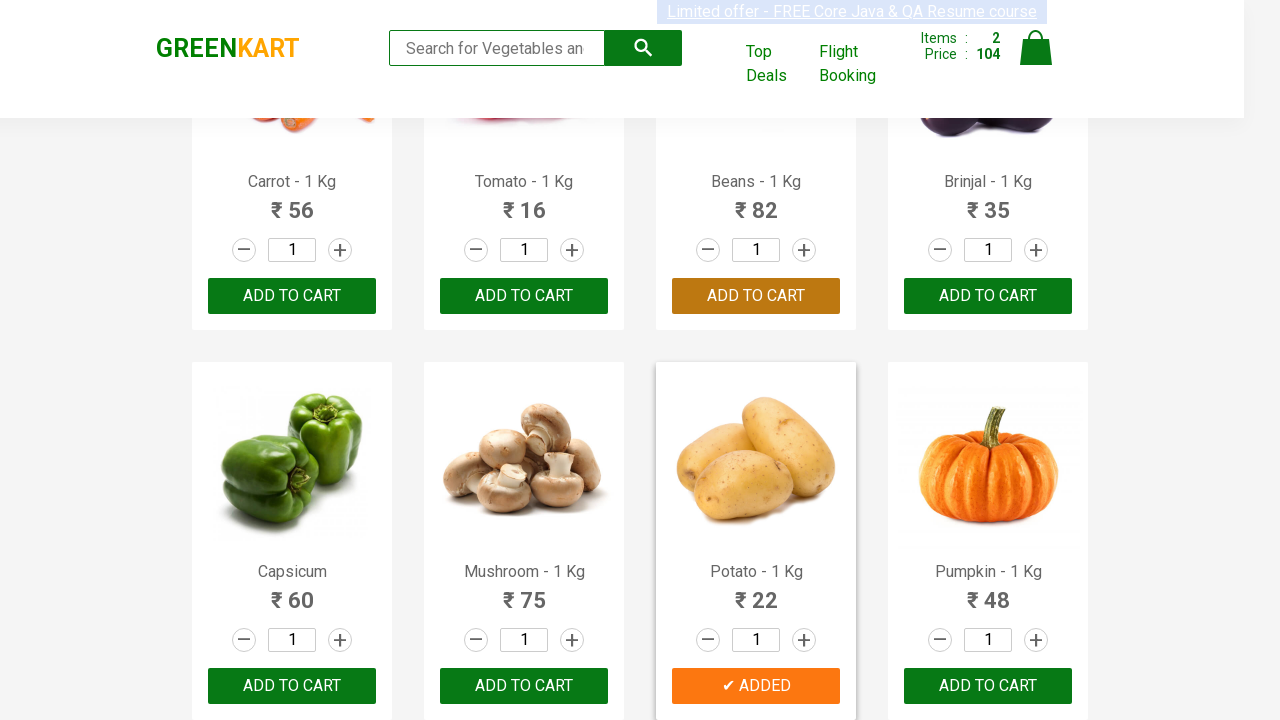

Retrieved product info: 'Musk Melon - 1 Kg'
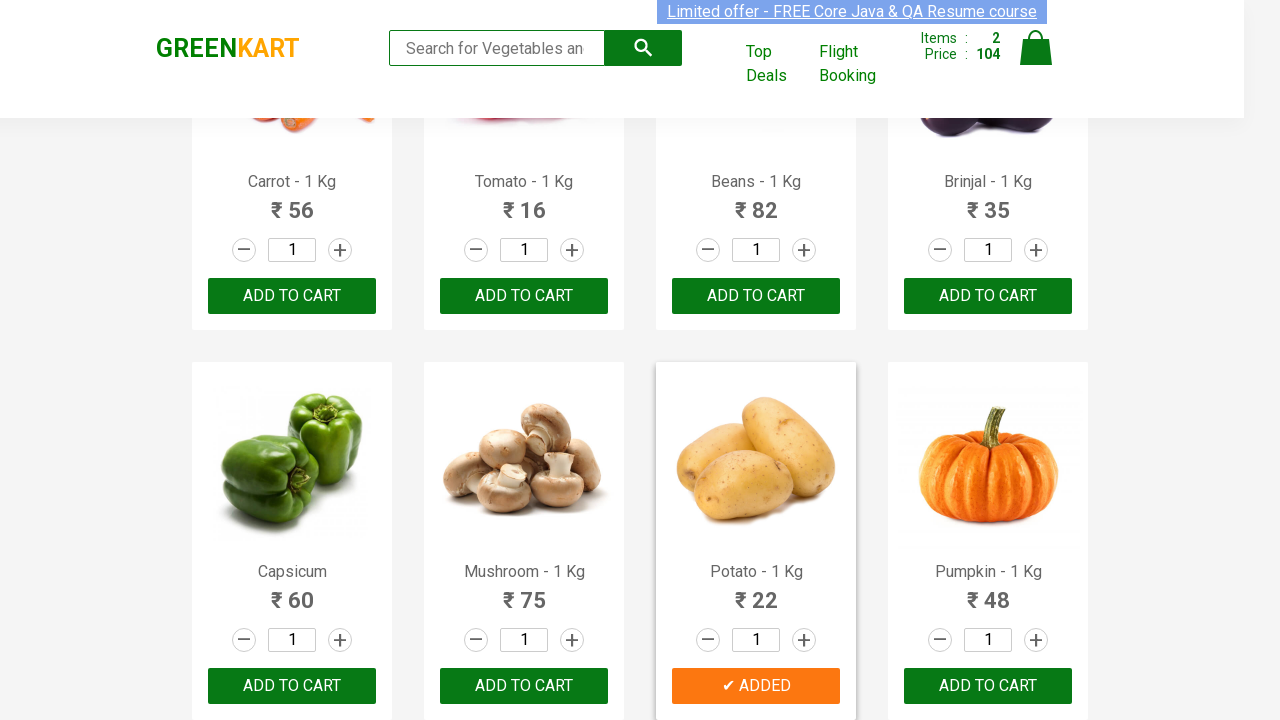

Retrieved product info: 'Orange - 1 Kg'
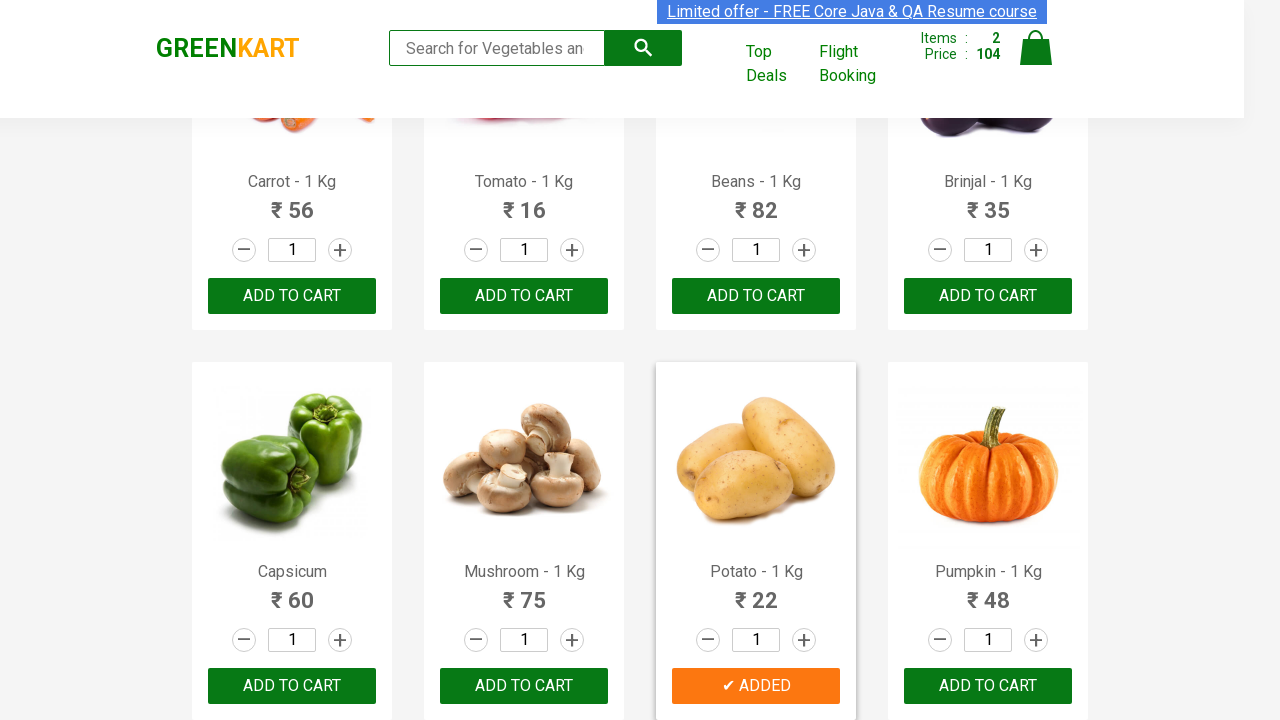

Retrieved product info: 'Pears - 1 Kg'
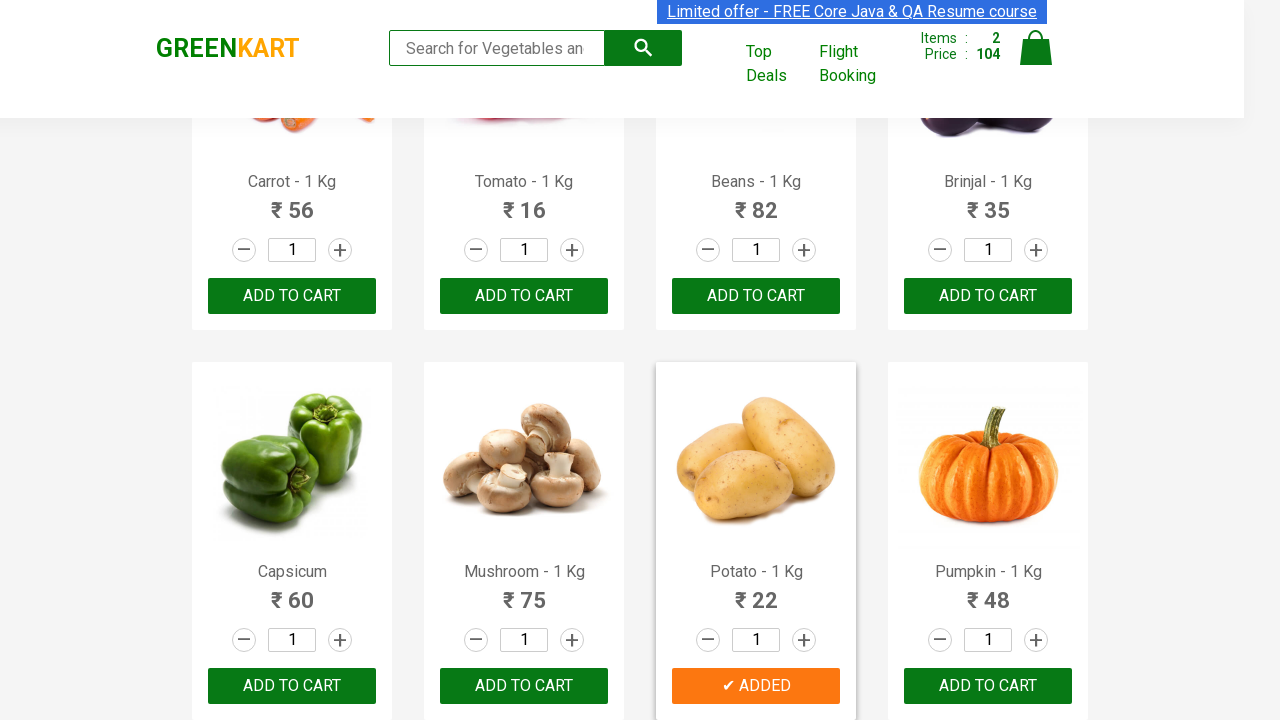

Retrieved product info: 'Pomegranate - 1 Kg'
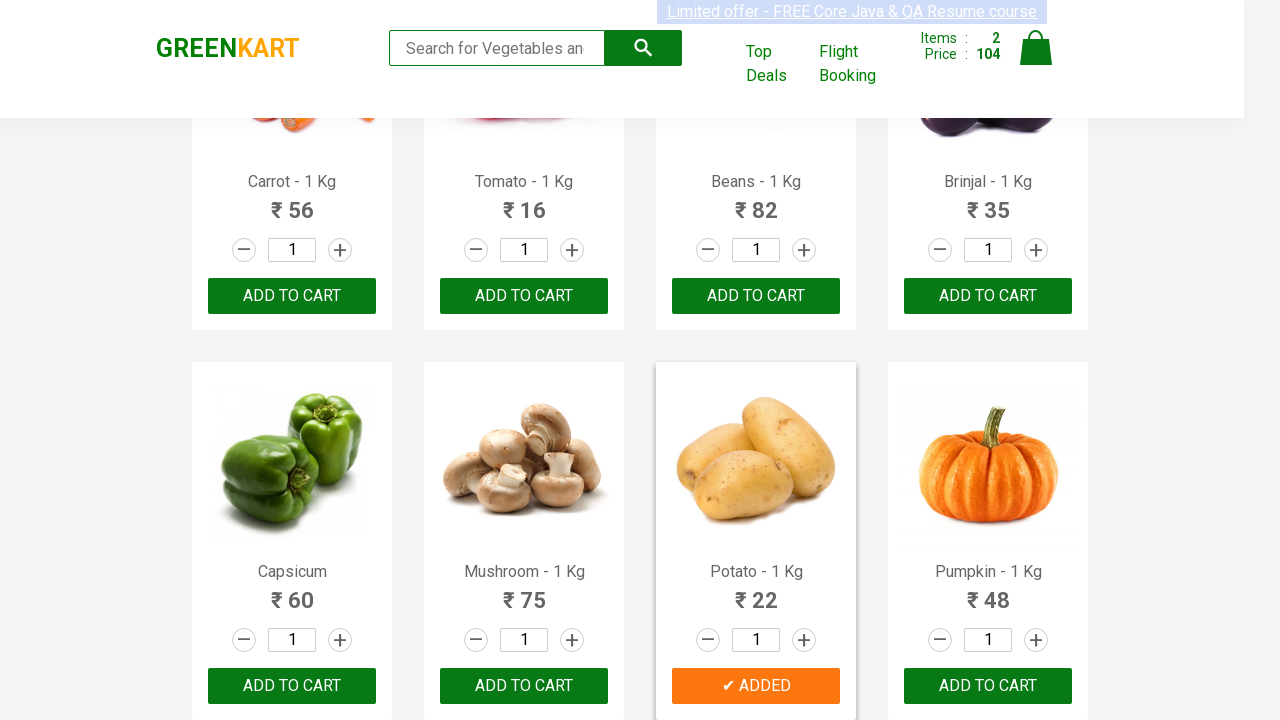

Retrieved product info: 'Raspberry - 1/4 Kg'
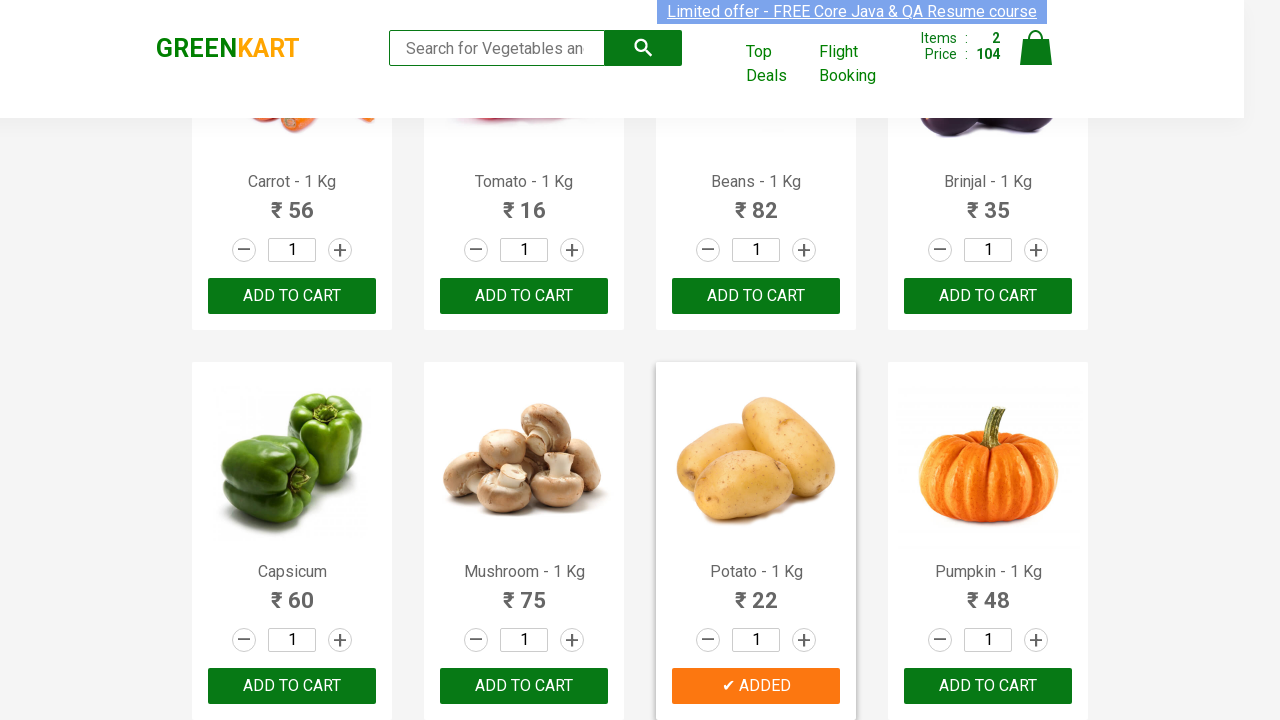

Retrieved product info: 'Strawberry - 1/4 Kg'
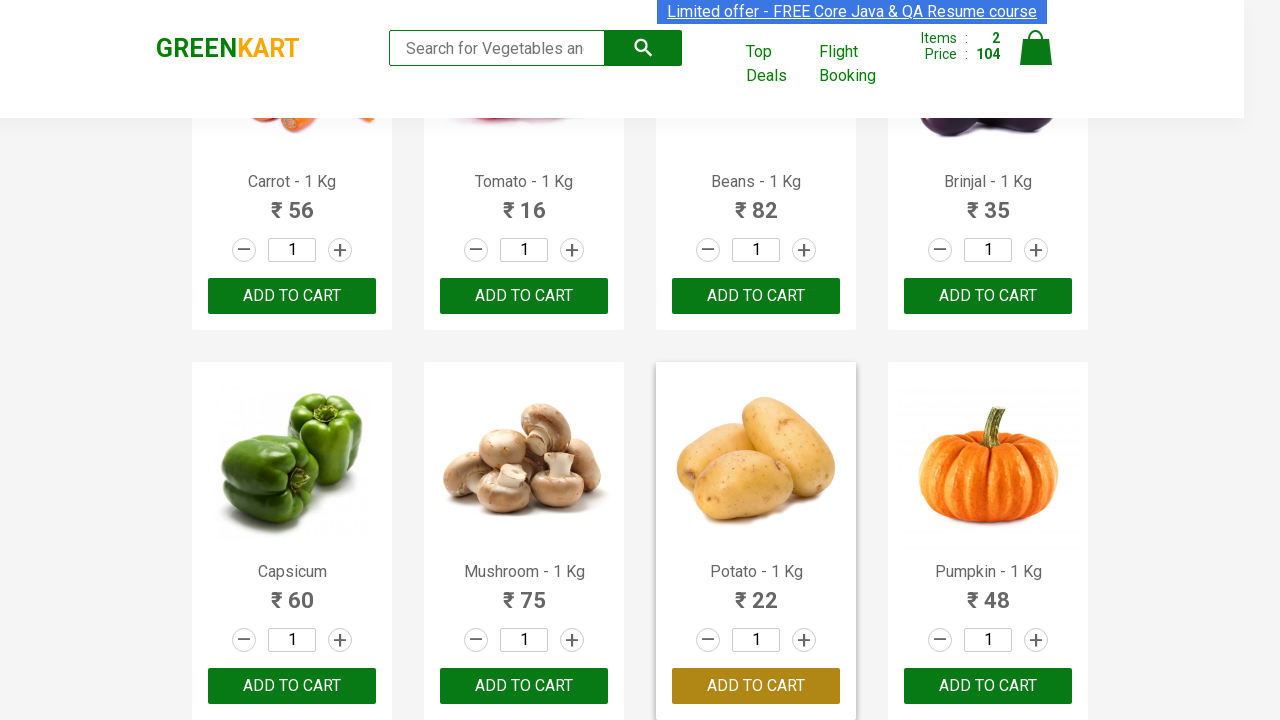

Retrieved product info: 'Water Melon - 1 Kg'
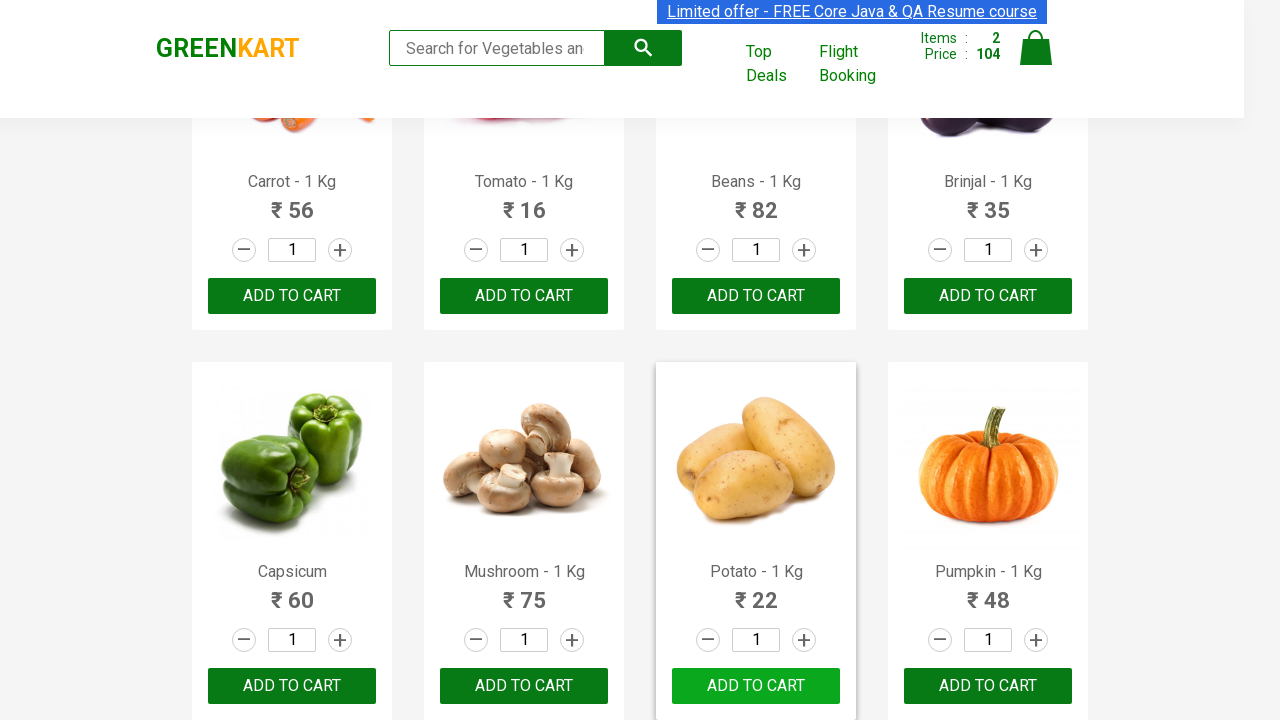

Retrieved product info: 'Almonds - 1/4 Kg'
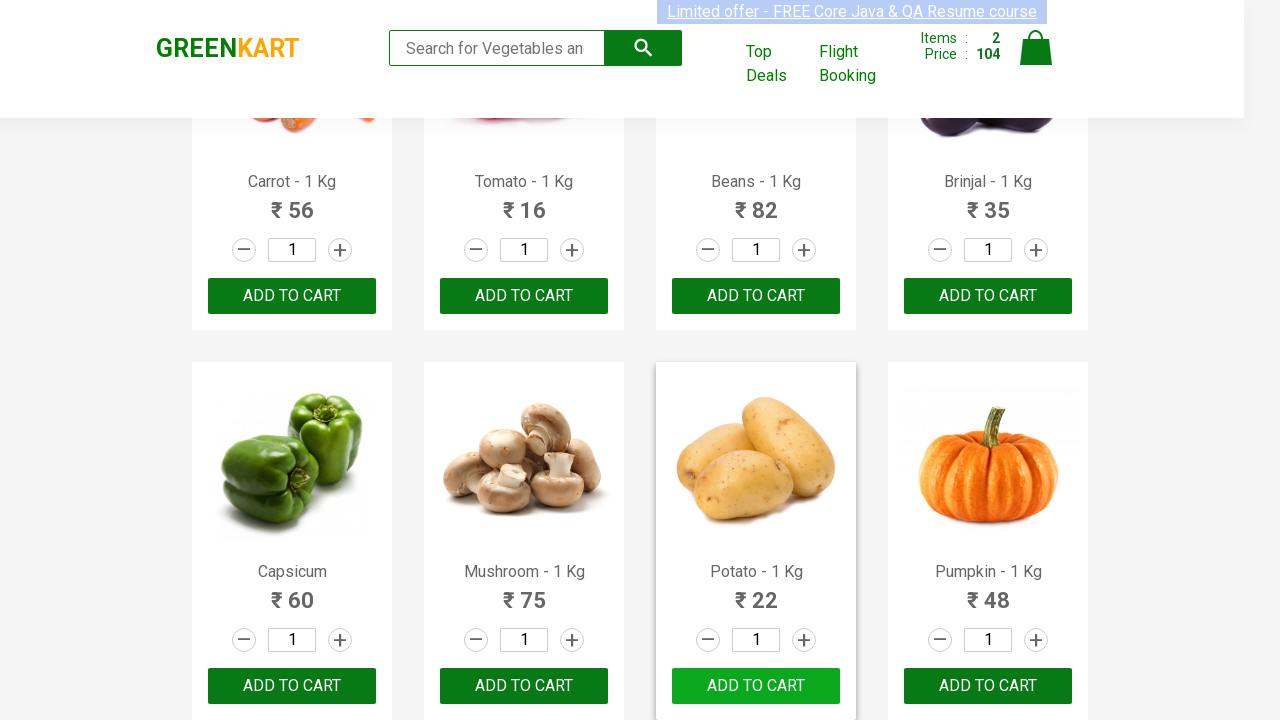

Retrieved product info: 'Pista - 1/4 Kg'
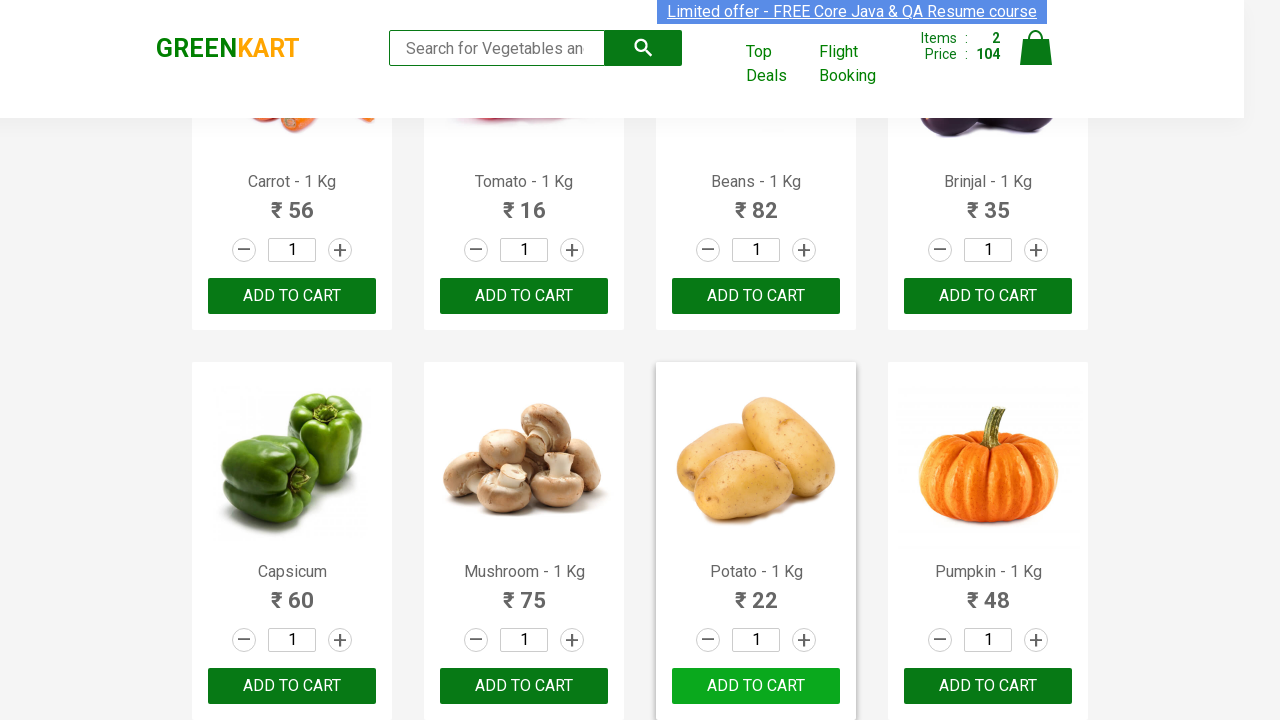

Clicked 'Add to cart' button for 'pista' at (756, 360) on div.product-action >> nth=26
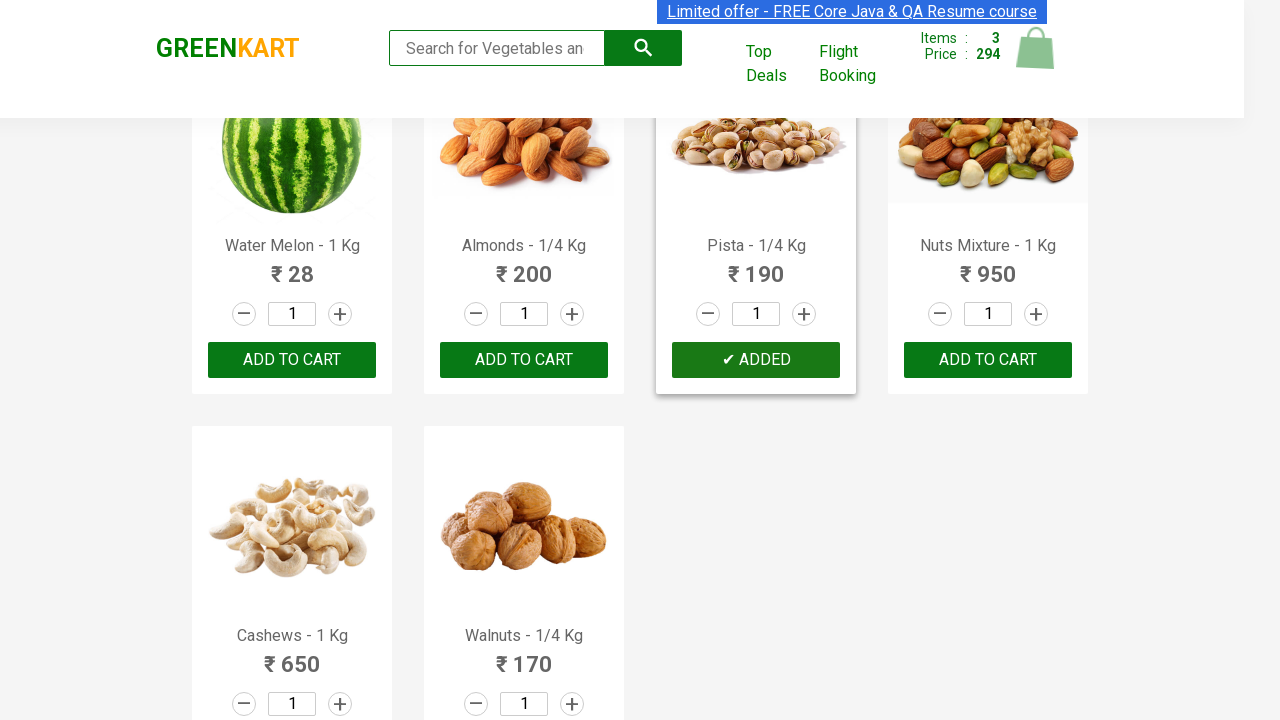

All desired items (Potato, Beans, Pista) have been added to cart
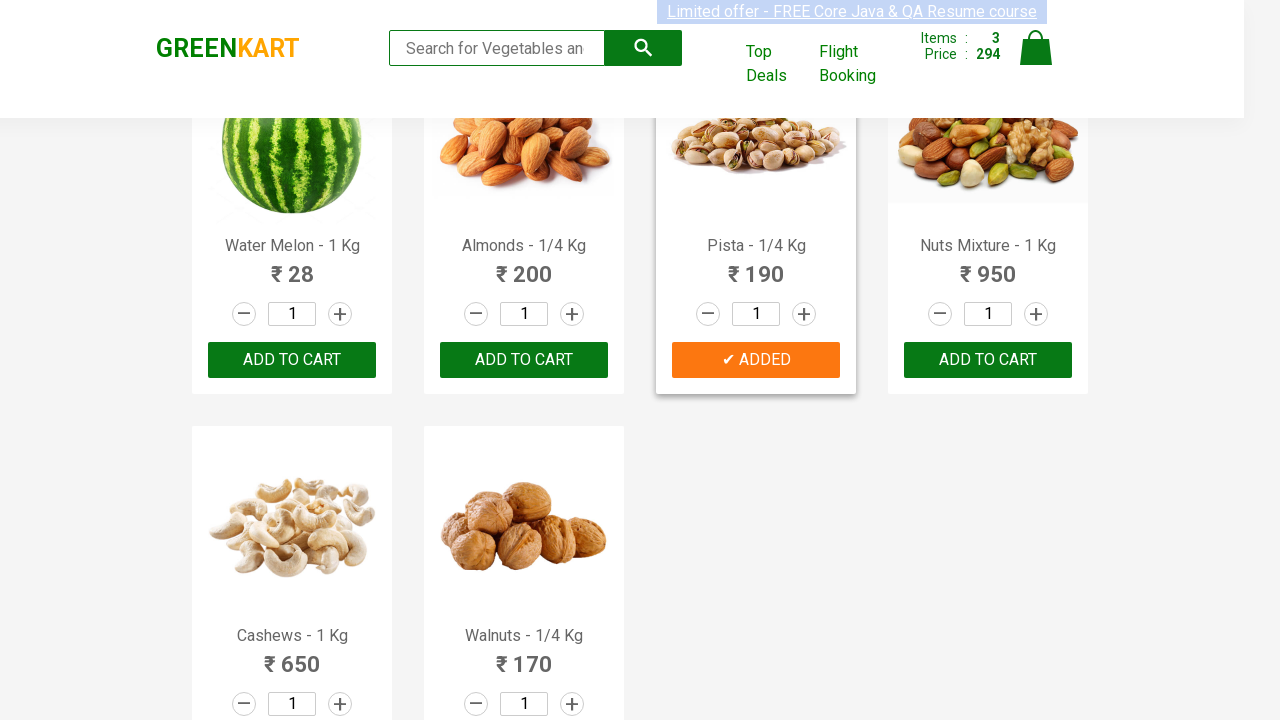

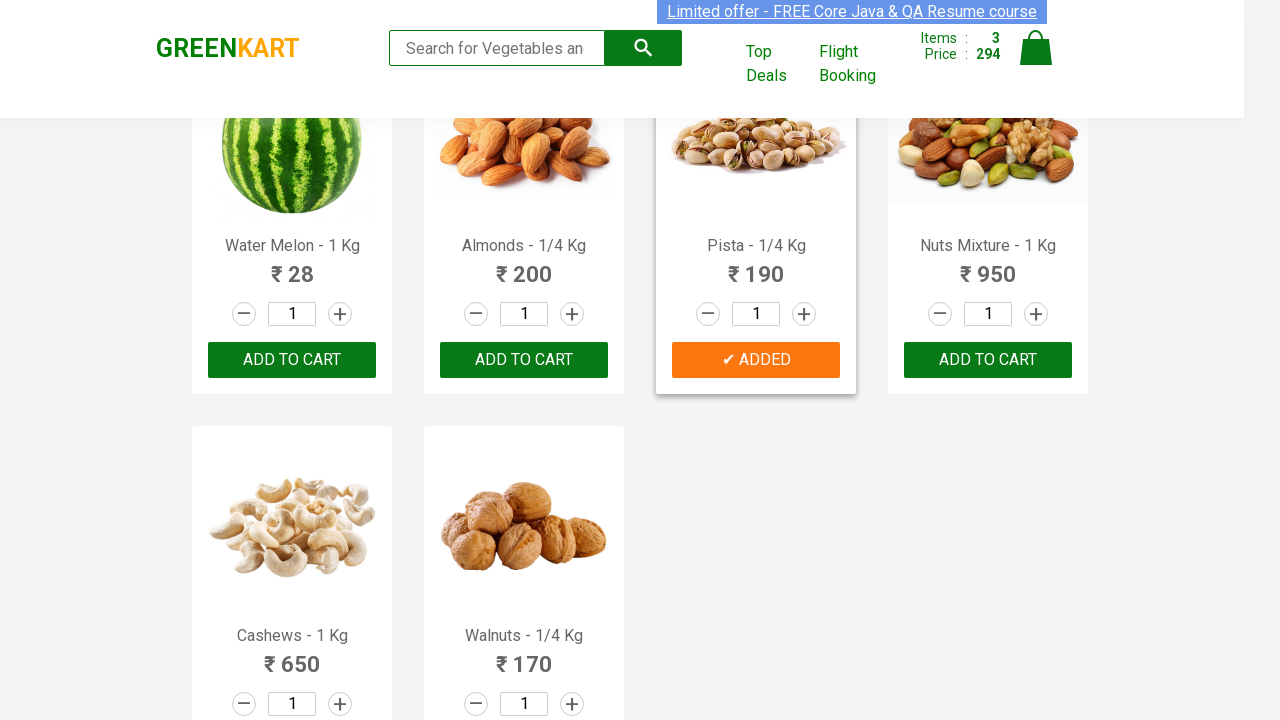